Navigates to a partners page for Apple company in demo mode and searches through paragraph elements to find earnings-related text containing keywords like 'clients', 'recurring', or 'setup'.

Starting URL: https://sunspire-web-app.vercel.app/partners?company=Apple&demo=1

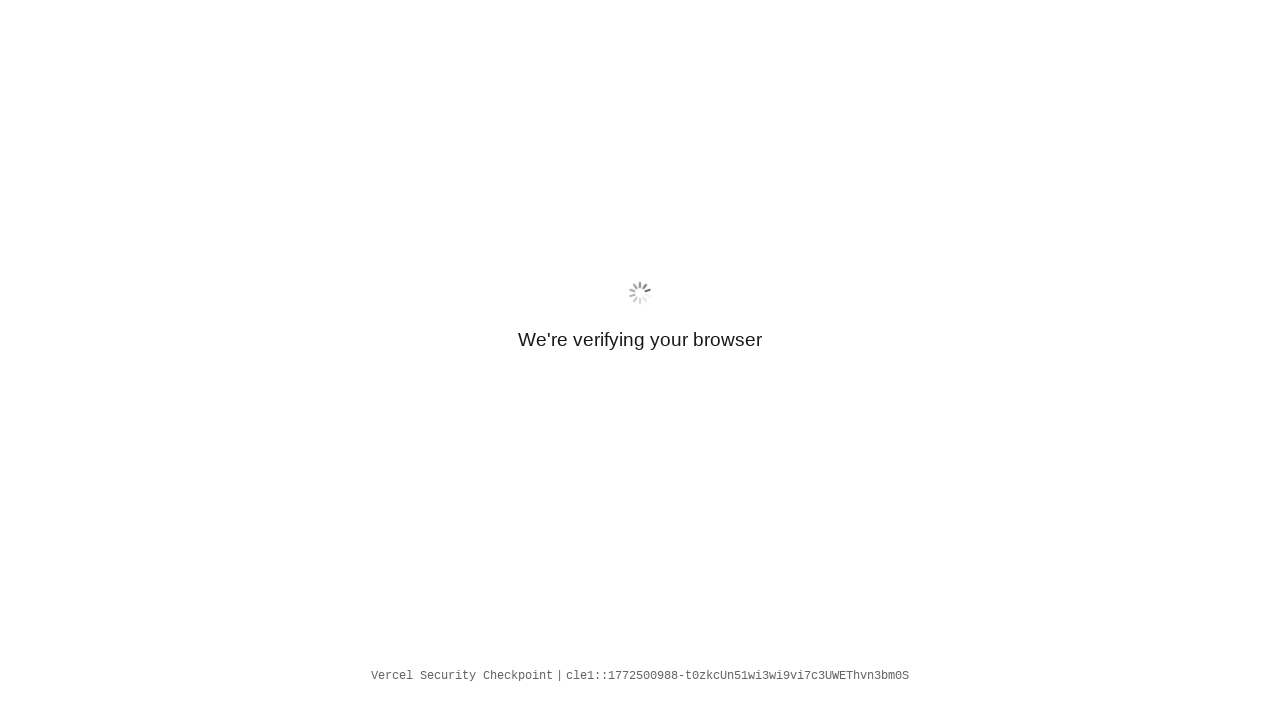

Waited for page to reach domcontentloaded state
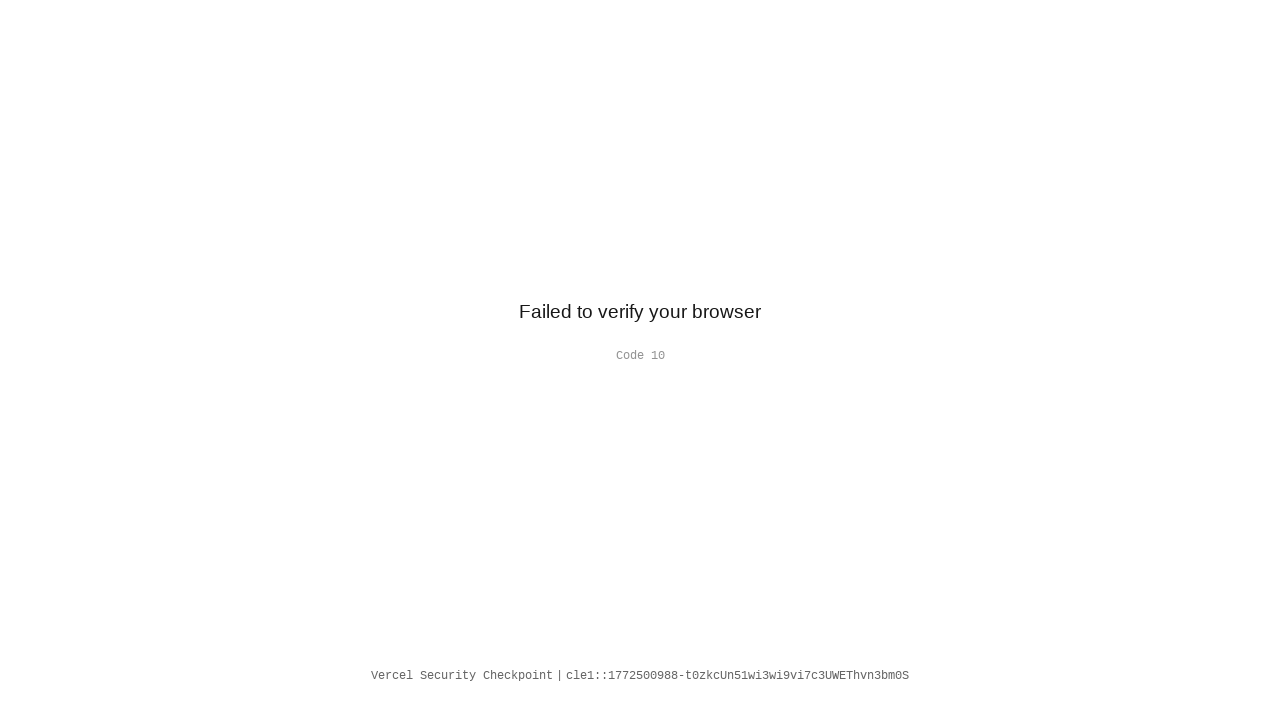

Waited 3 seconds for page to fully load
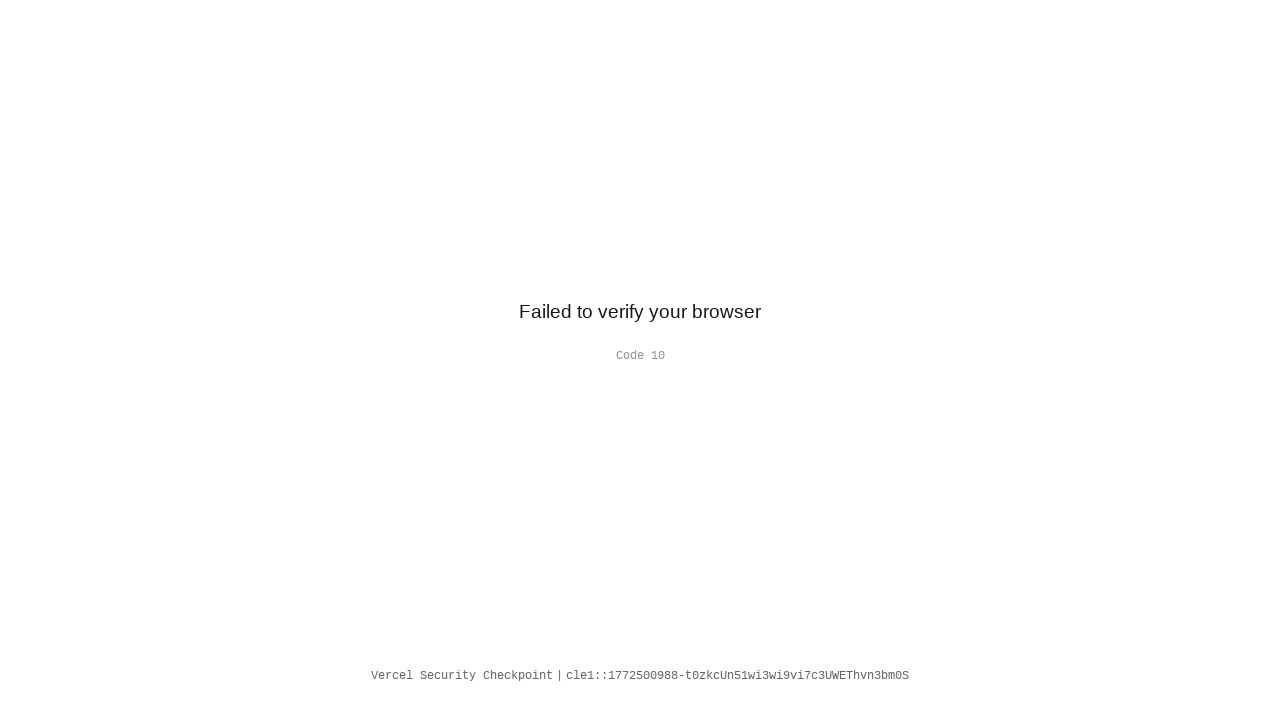

Located all paragraph elements on the page
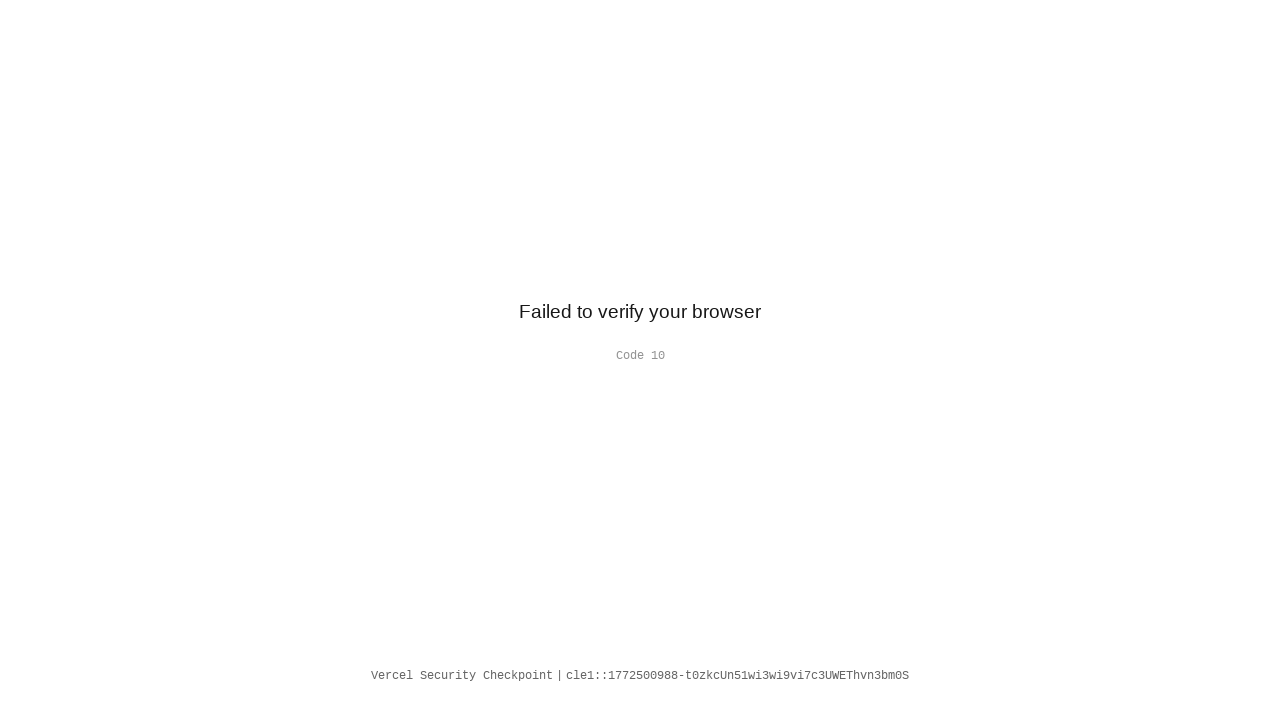

Found 6 paragraph elements
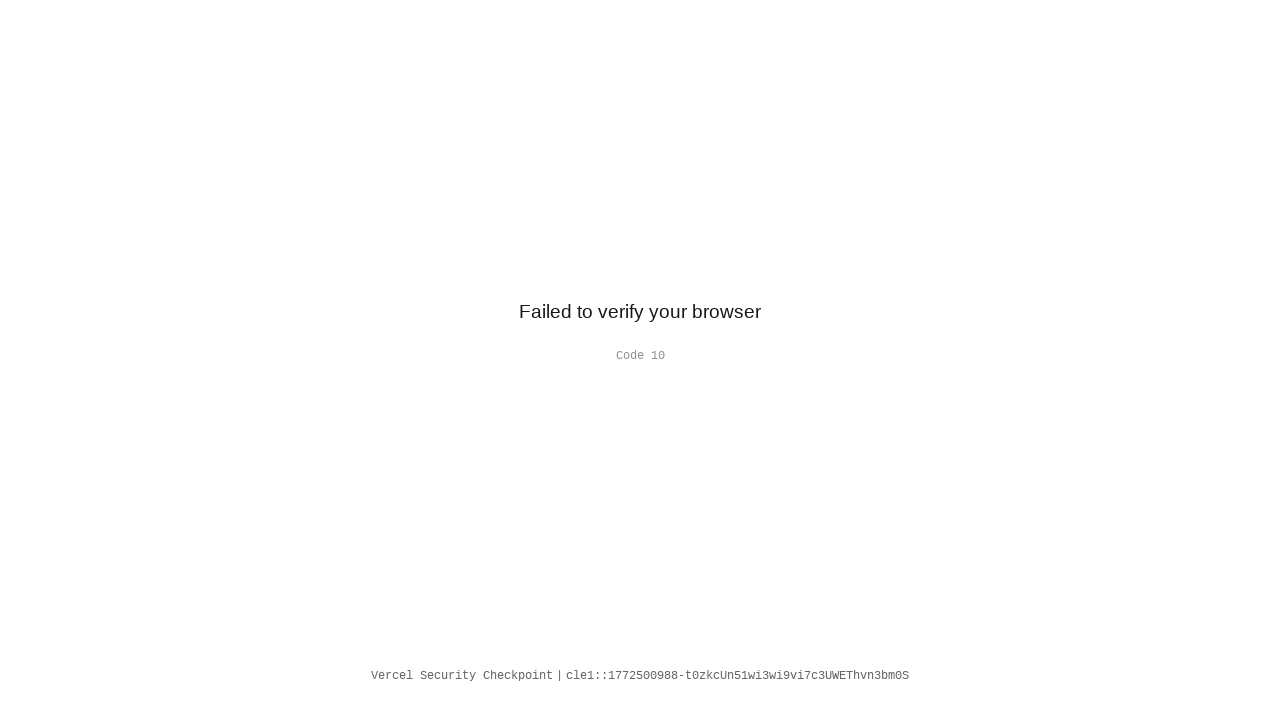

Retrieved paragraph element 1 of 6
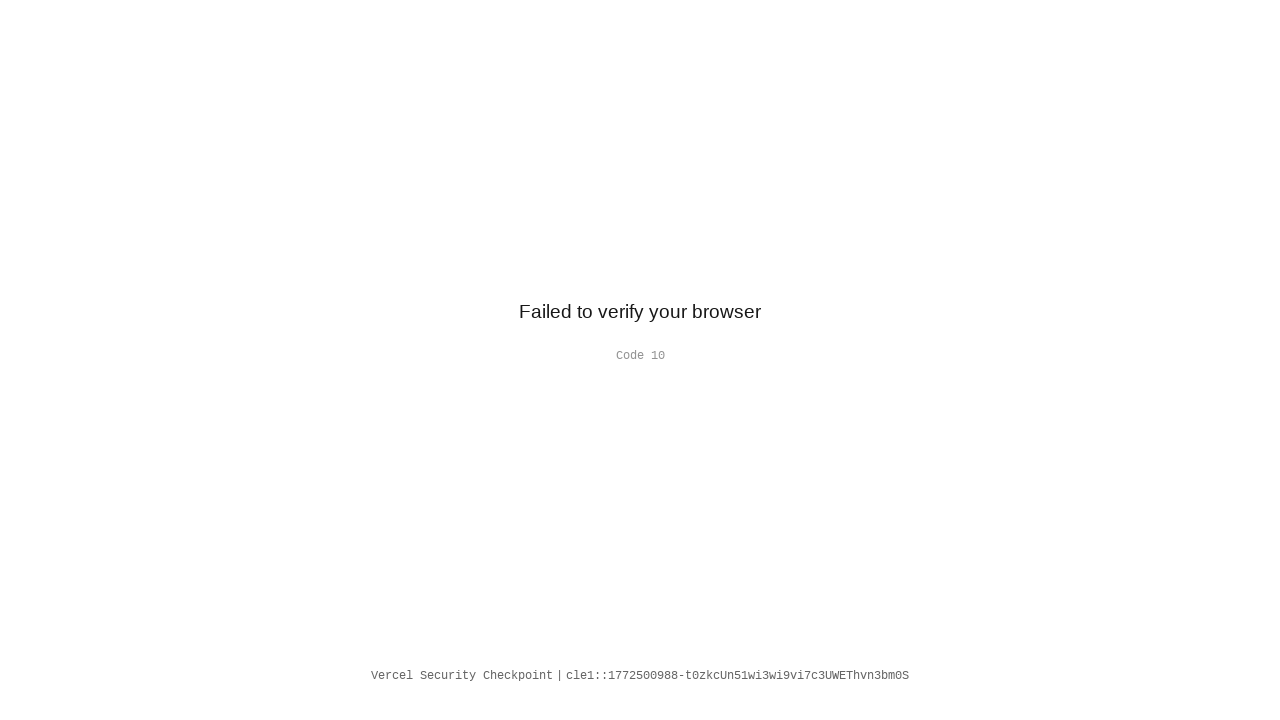

Extracted text content from paragraph element 1
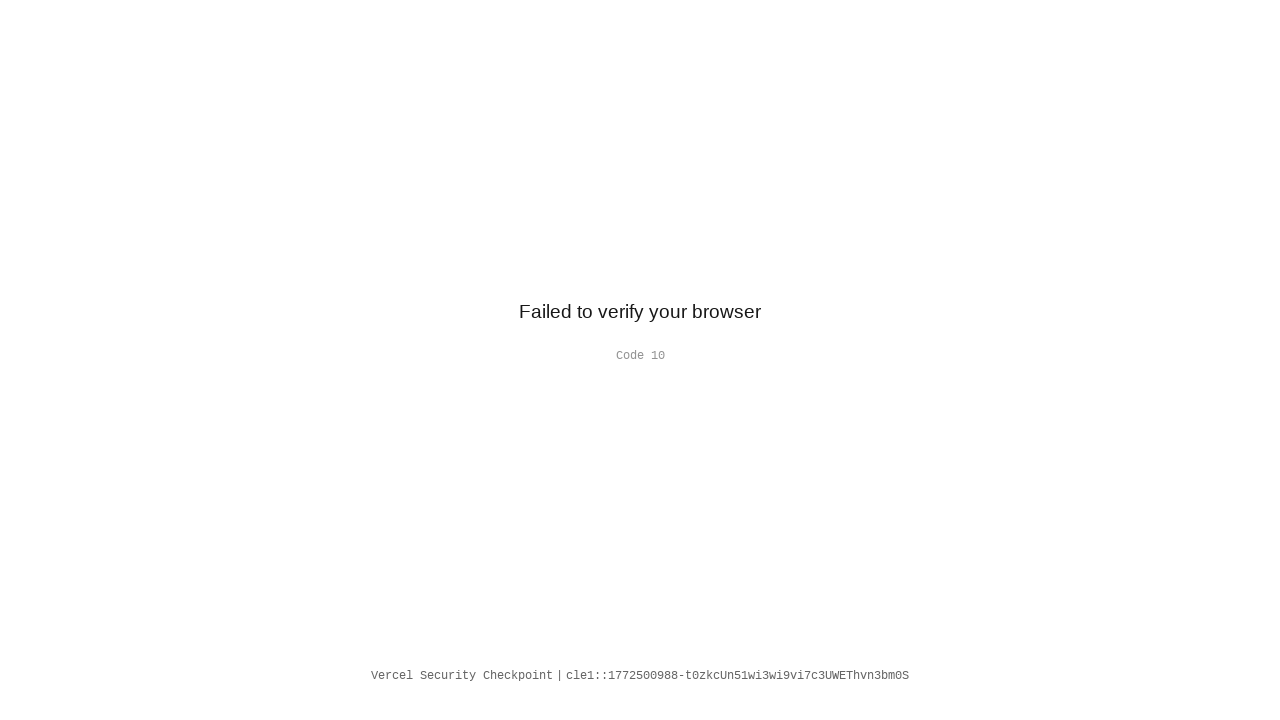

Retrieved paragraph element 2 of 6
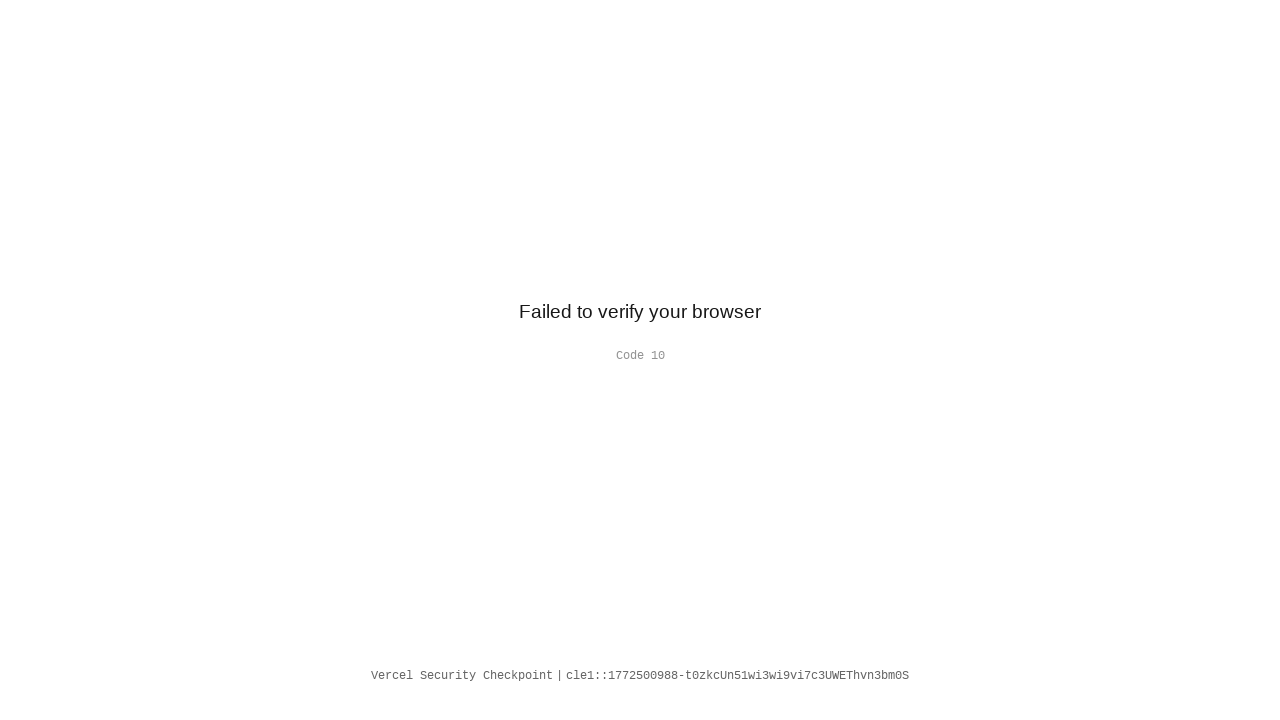

Extracted text content from paragraph element 2
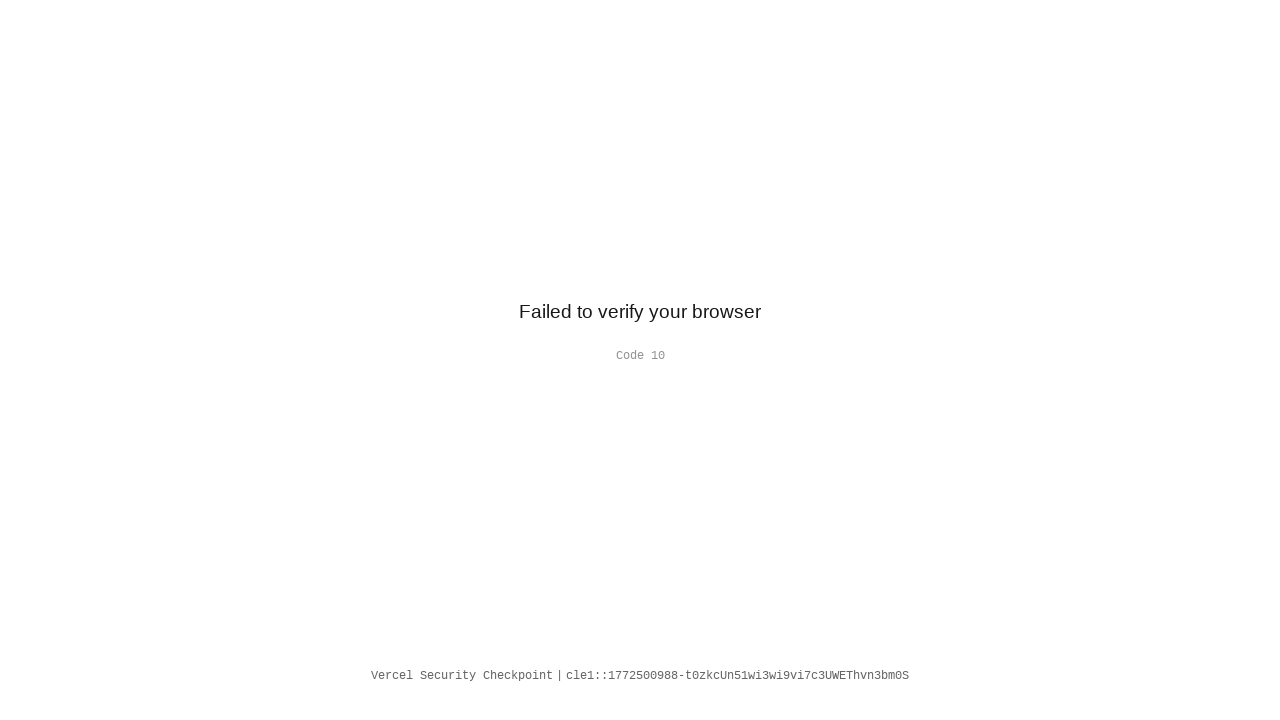

Retrieved paragraph element 3 of 6
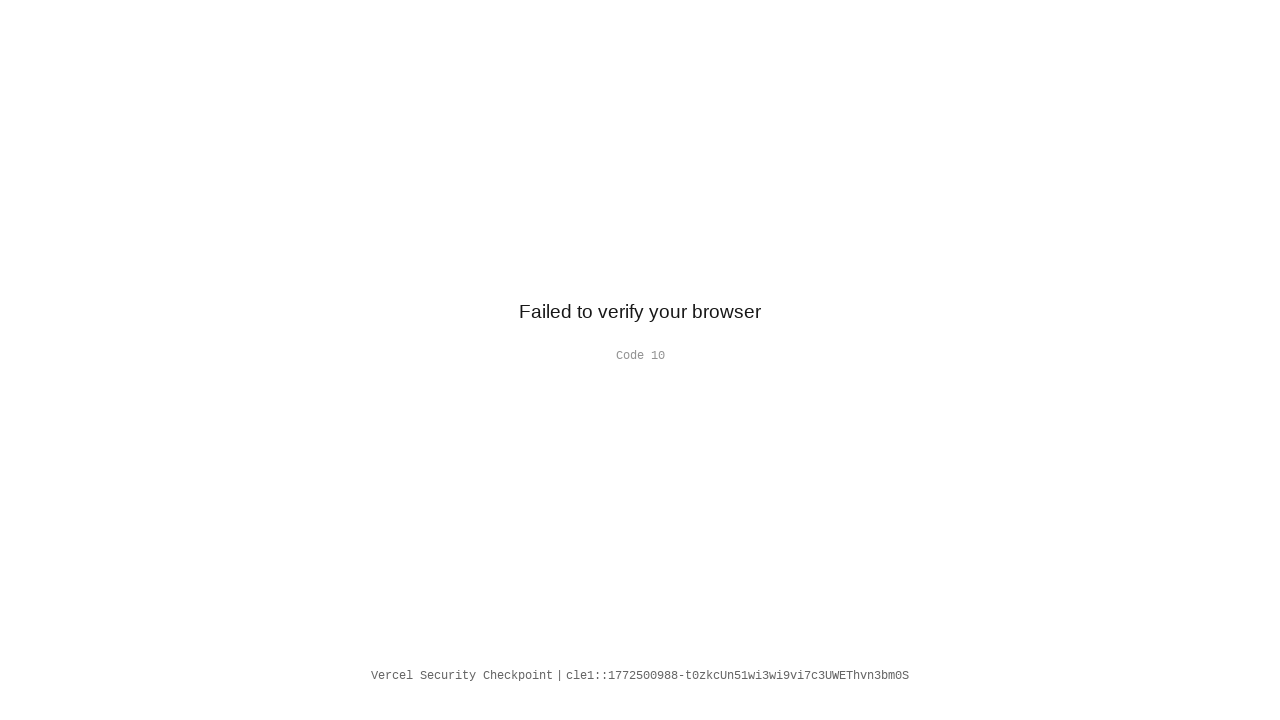

Extracted text content from paragraph element 3
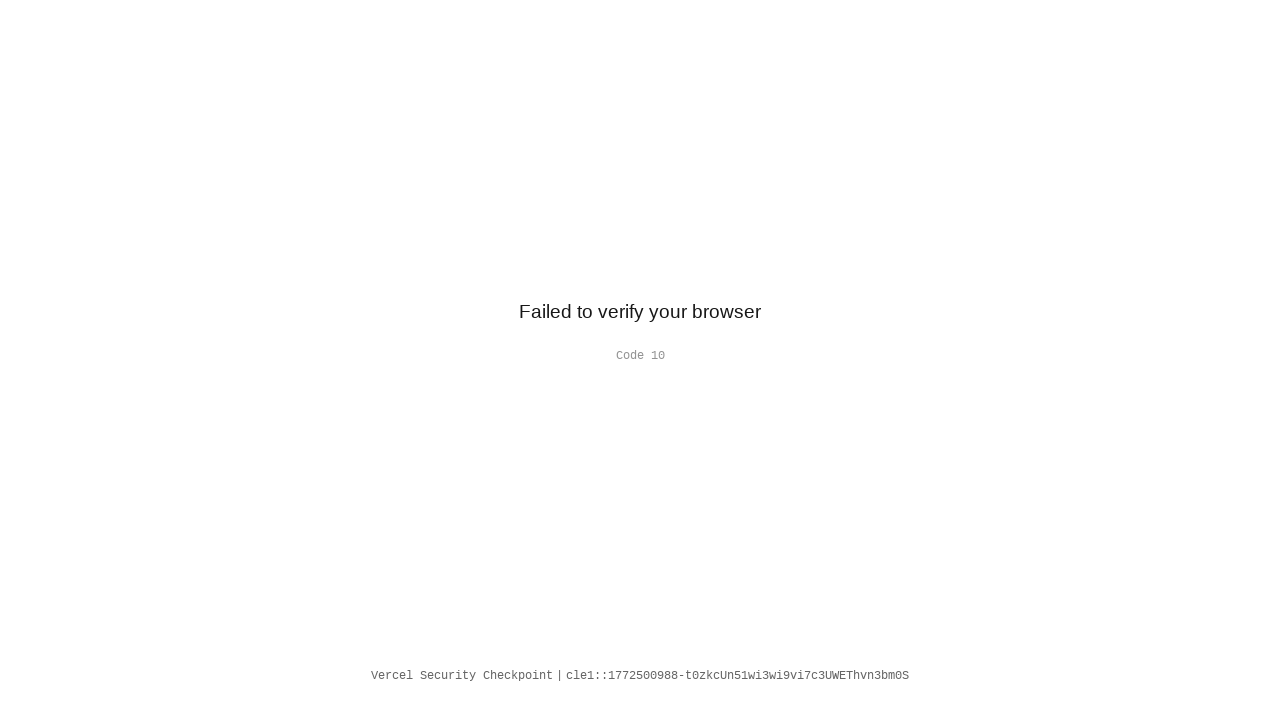

Retrieved paragraph element 4 of 6
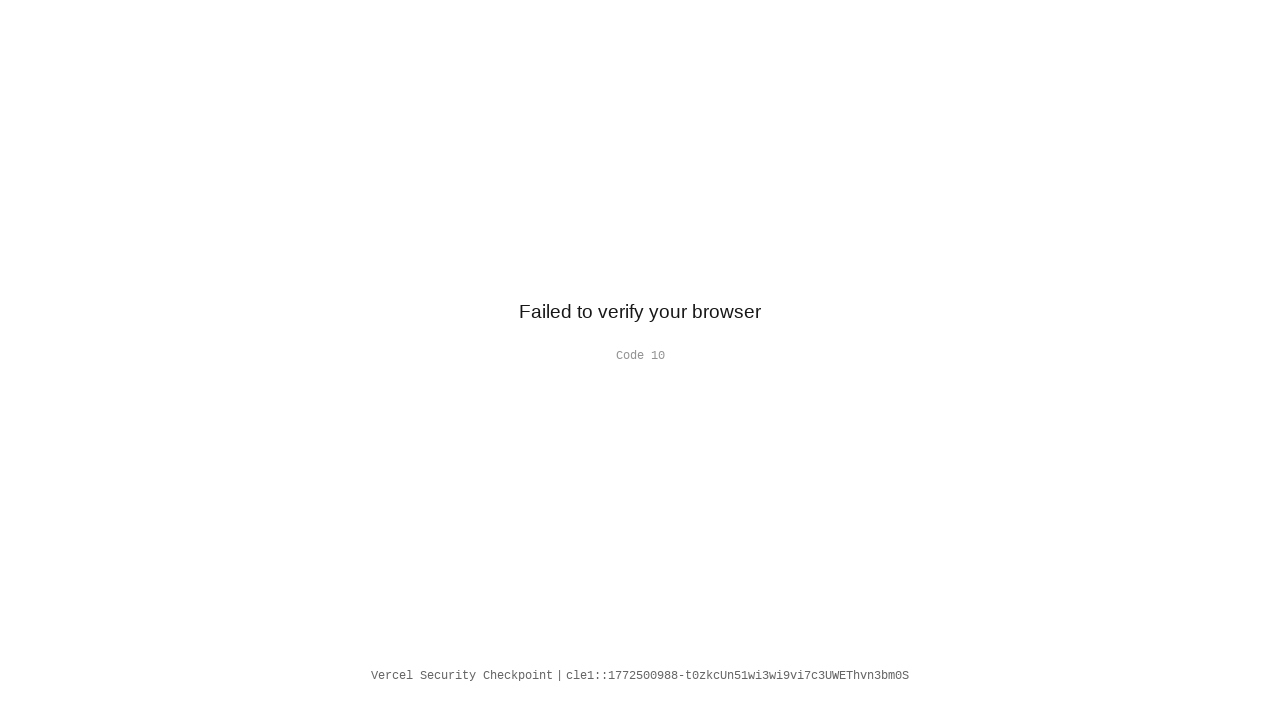

Extracted text content from paragraph element 4
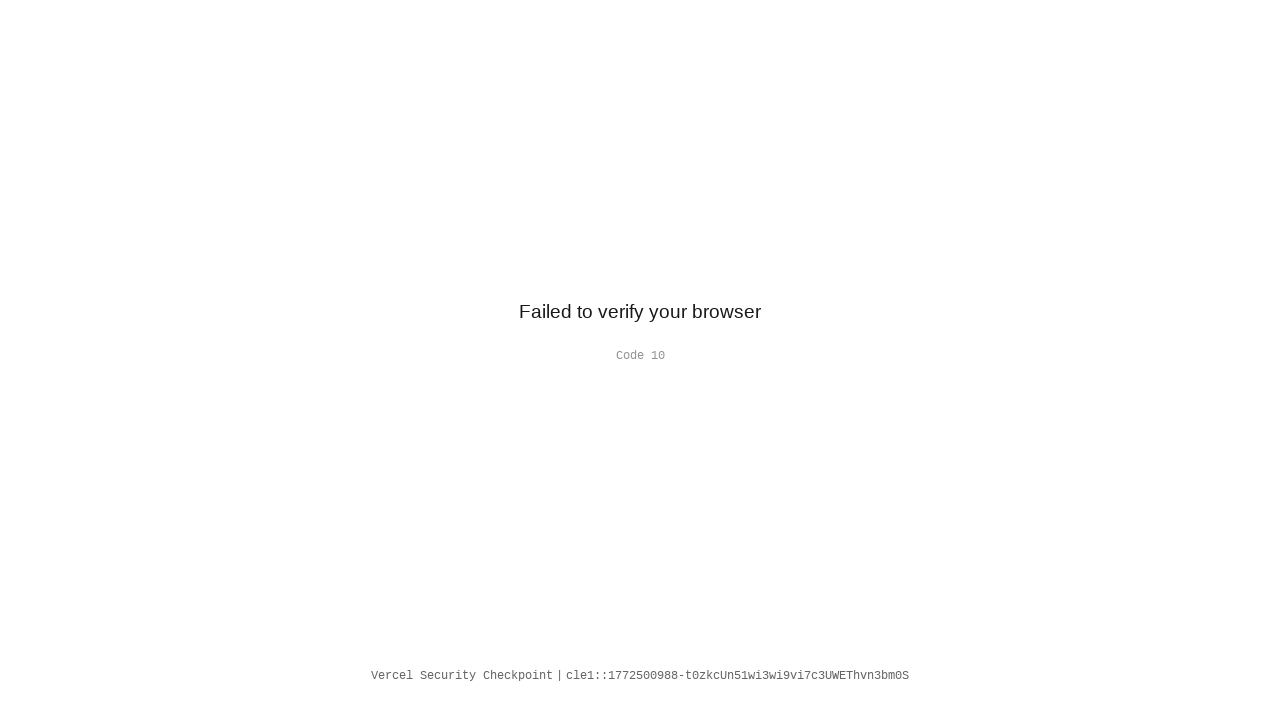

Retrieved paragraph element 5 of 6
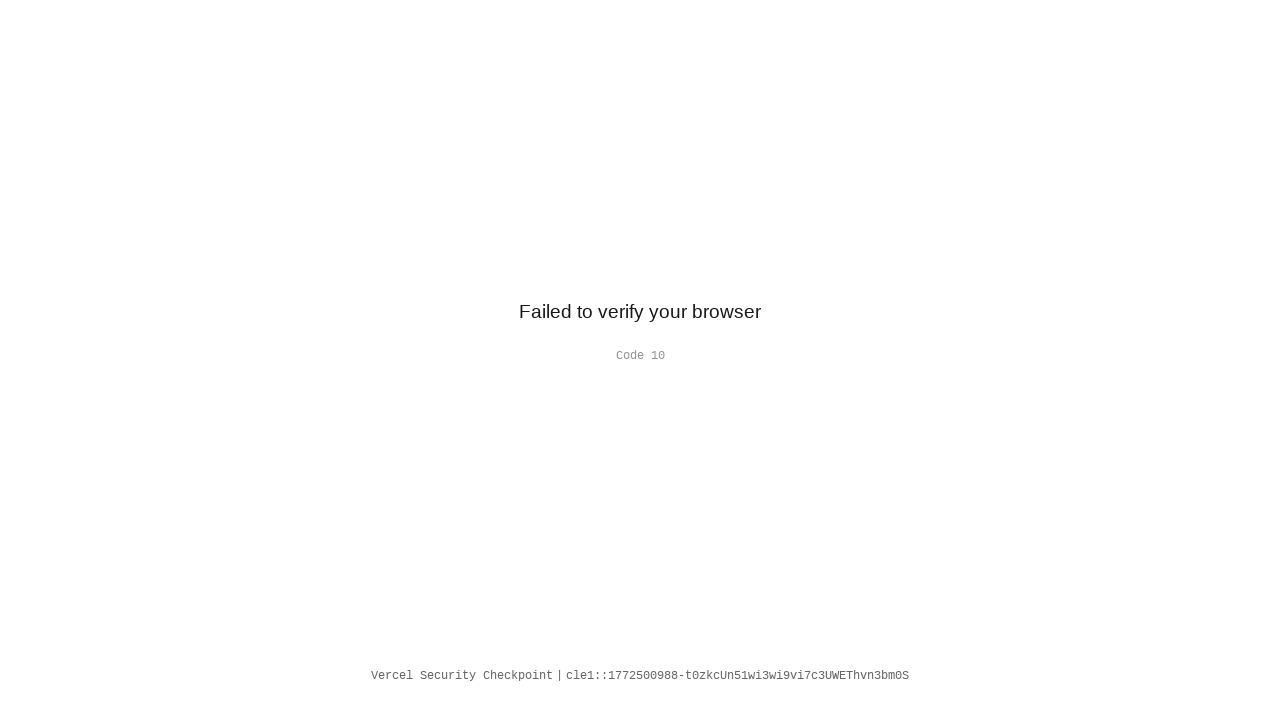

Extracted text content from paragraph element 5
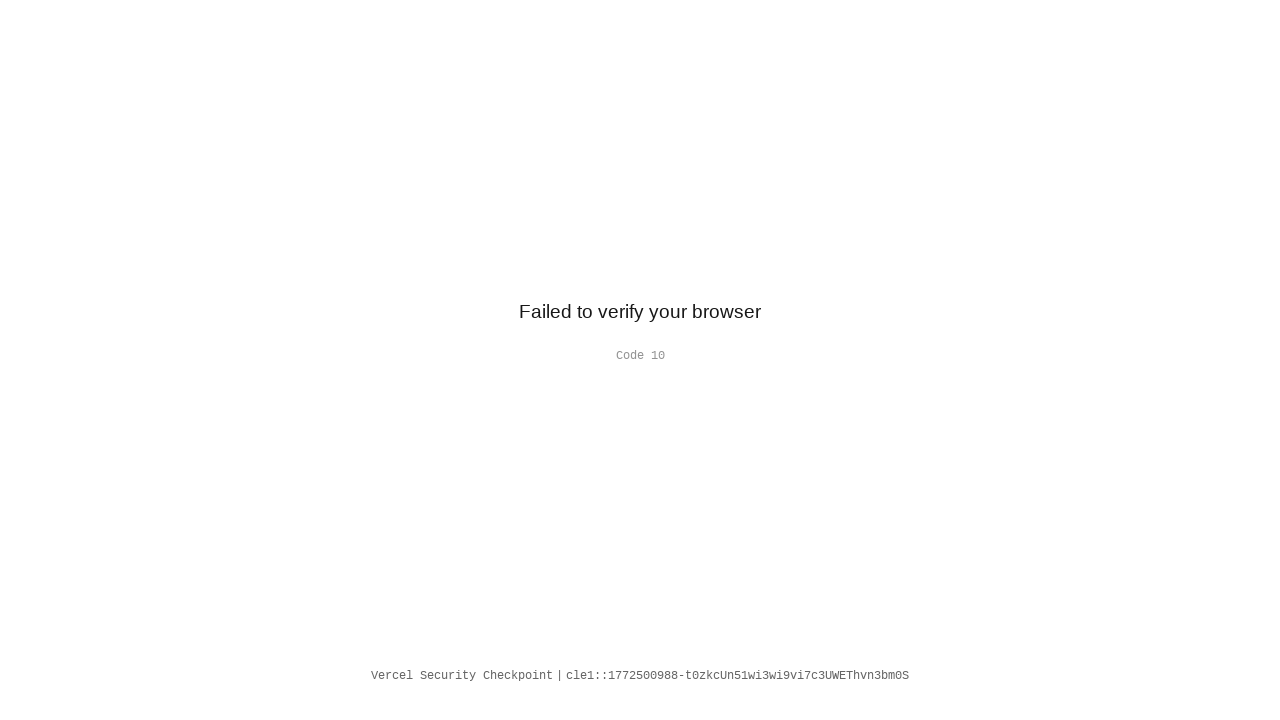

Retrieved paragraph element 6 of 6
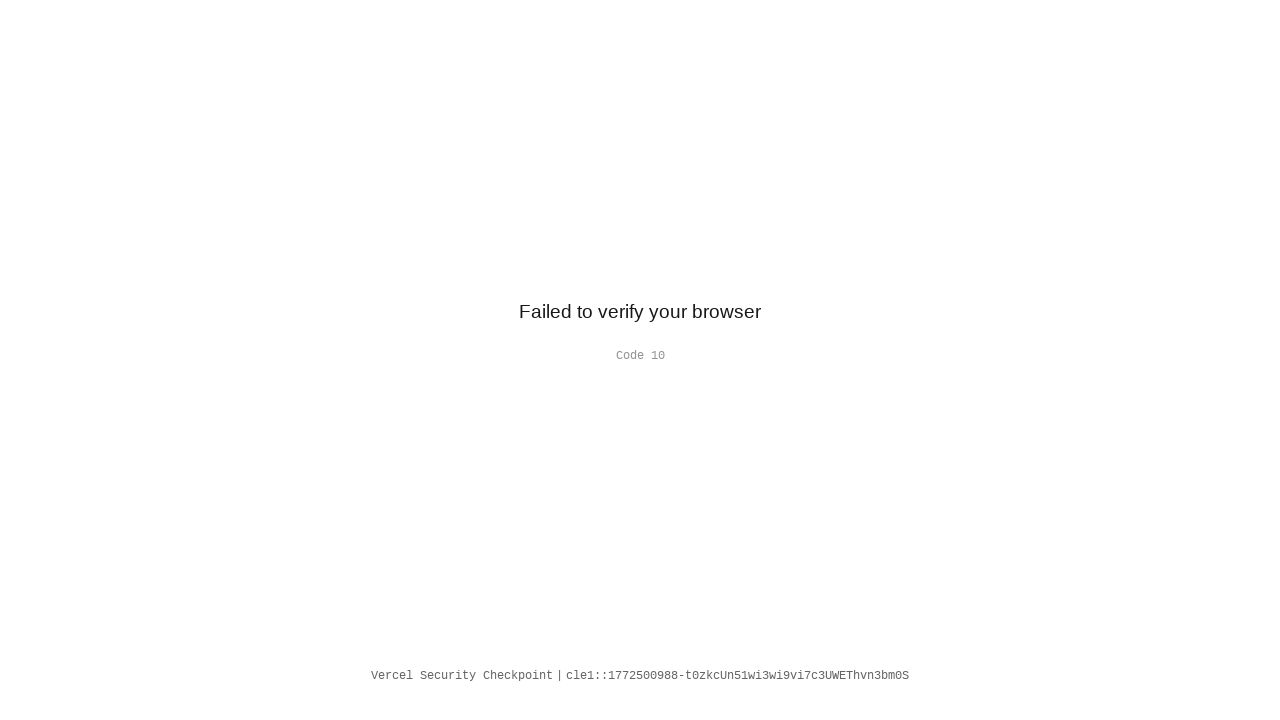

Extracted text content from paragraph element 6
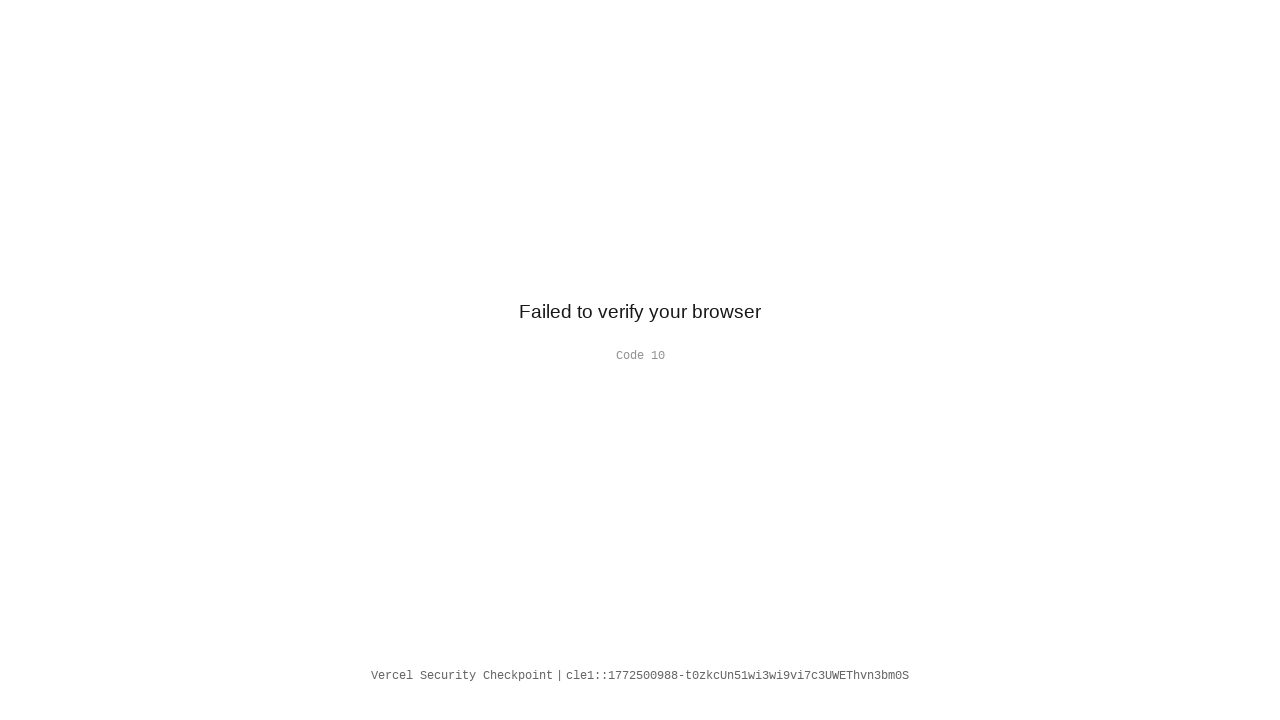

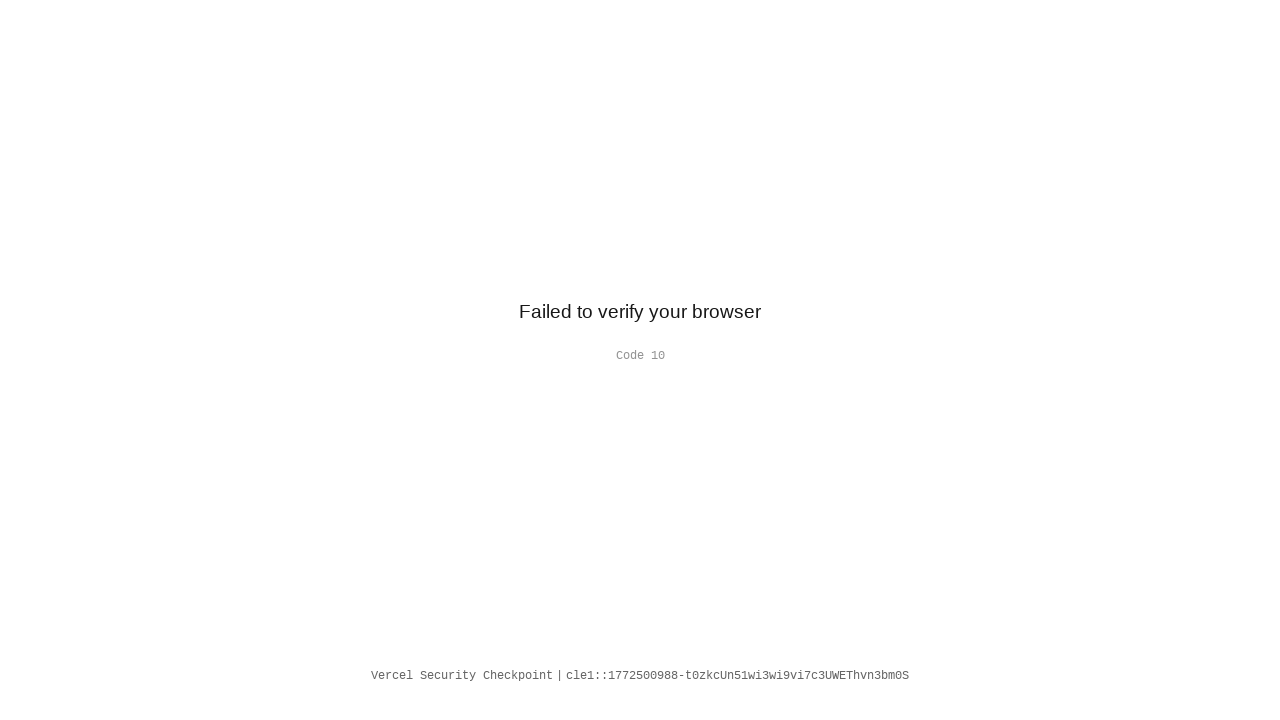